Tests dropdown selection using different selection methods

Starting URL: https://the-internet.herokuapp.com/dropdown

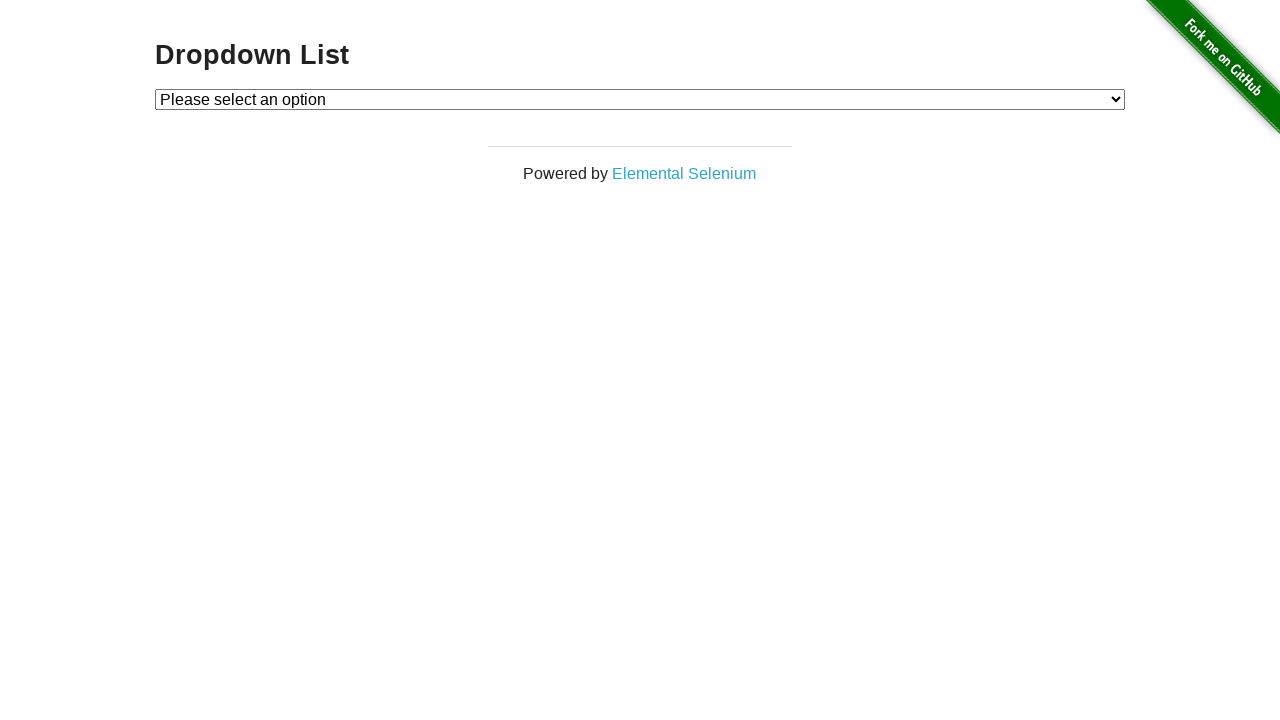

Navigated to dropdown test page
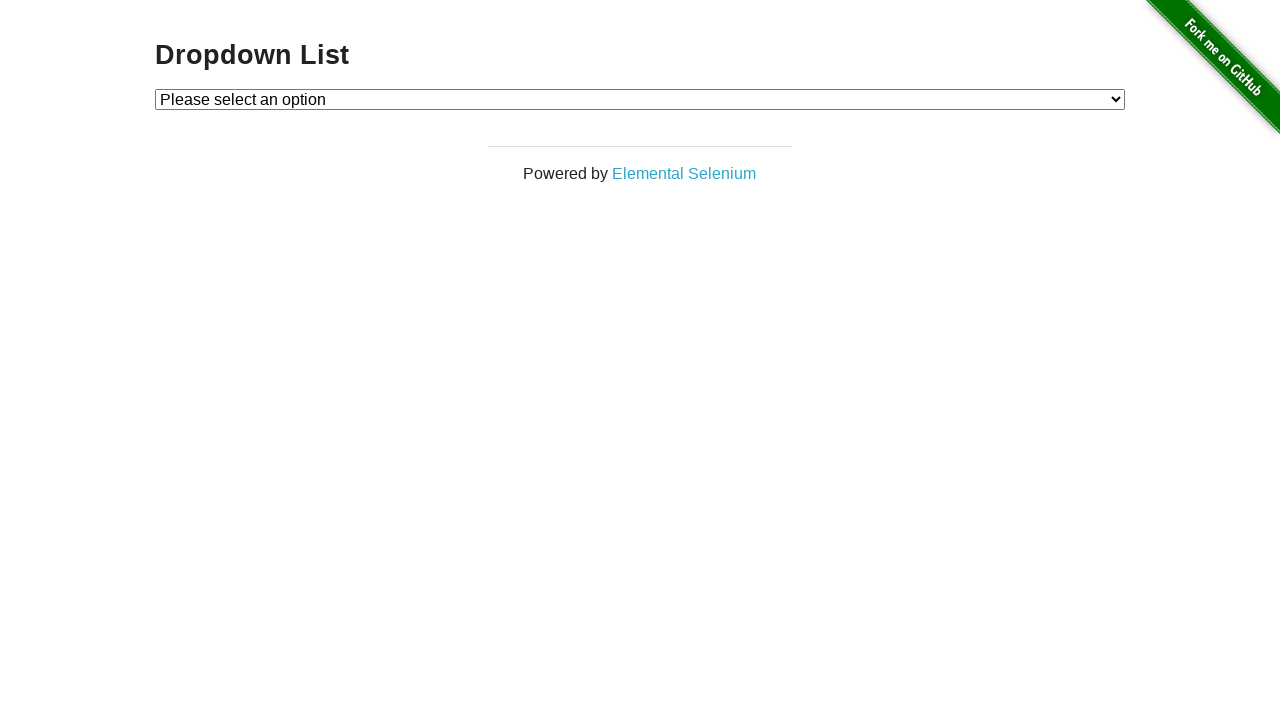

Selected dropdown option by index 0 on #dropdown
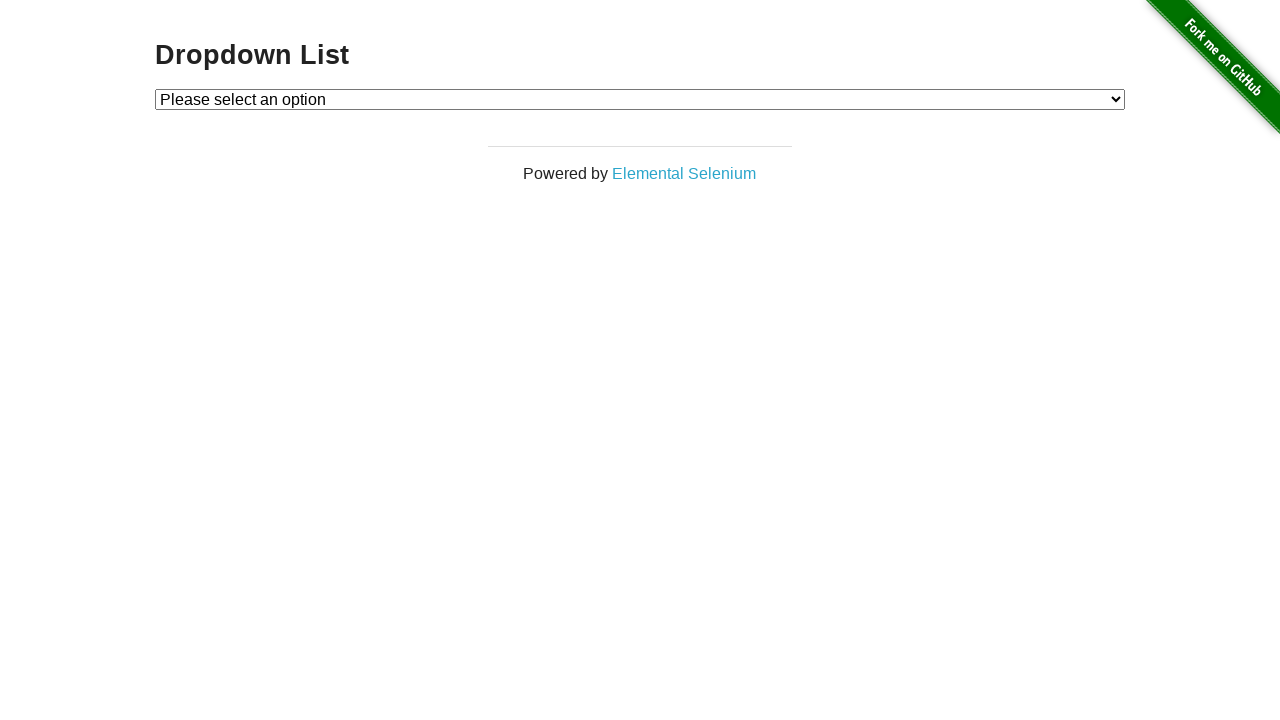

Selected dropdown option by value '1' on #dropdown
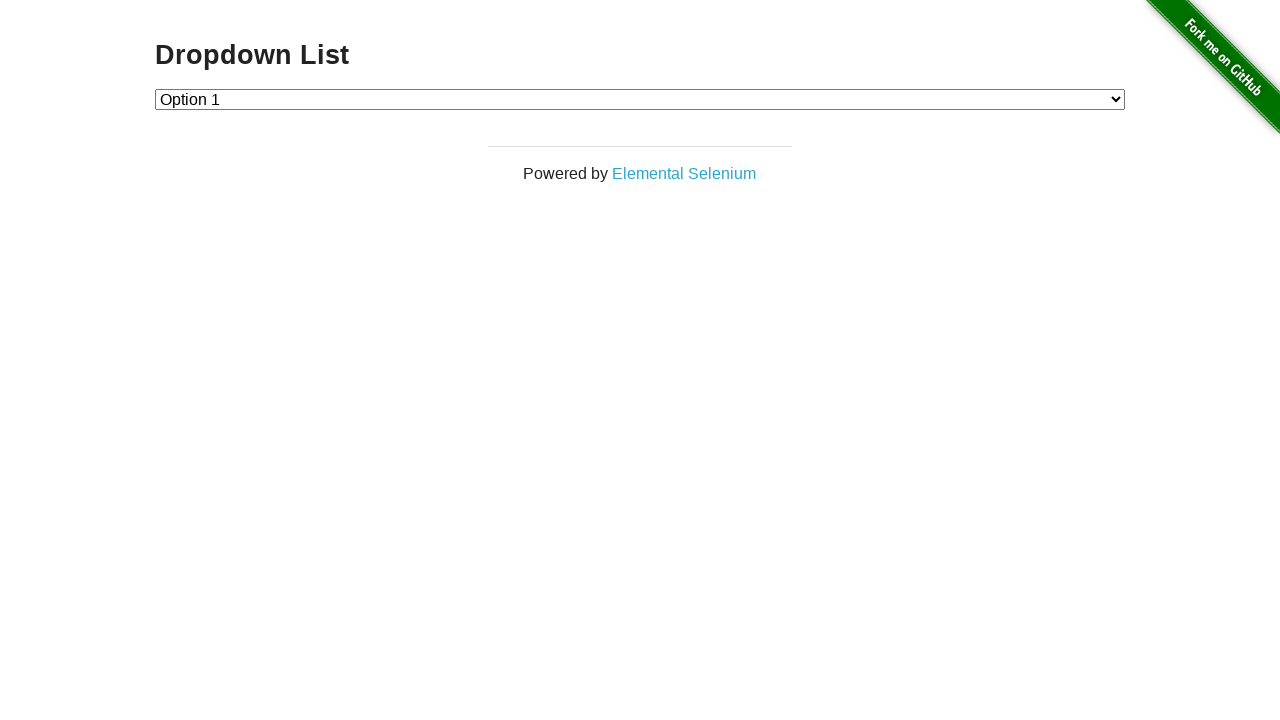

Selected dropdown option by label 'Option 2' on #dropdown
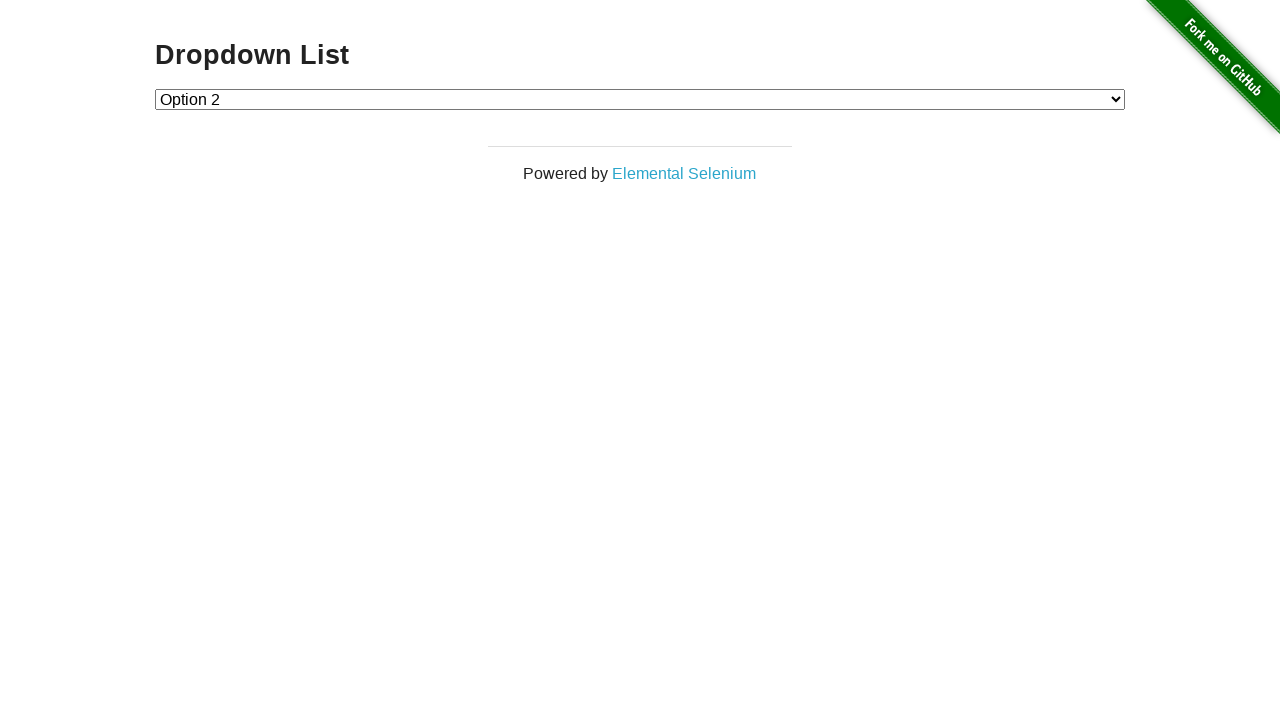

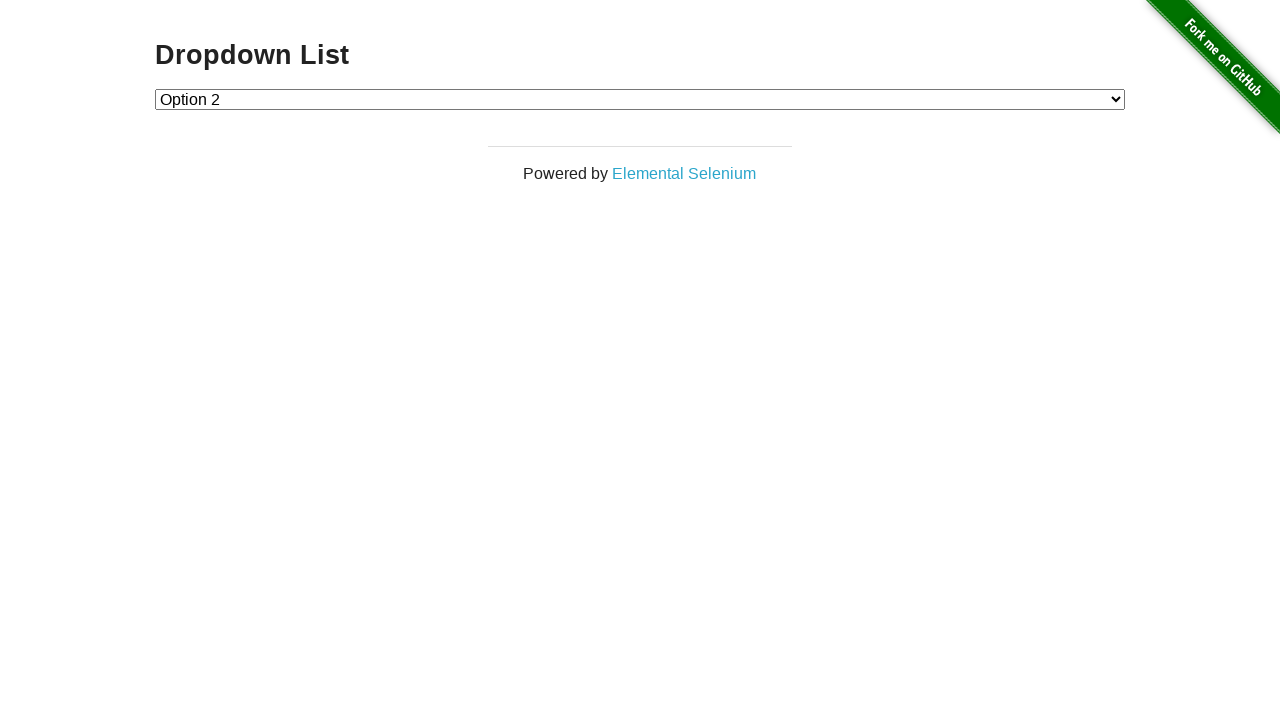